Tests form filling functionality by entering user information into text fields and submitting the form

Starting URL: https://demoqa.com/text-box

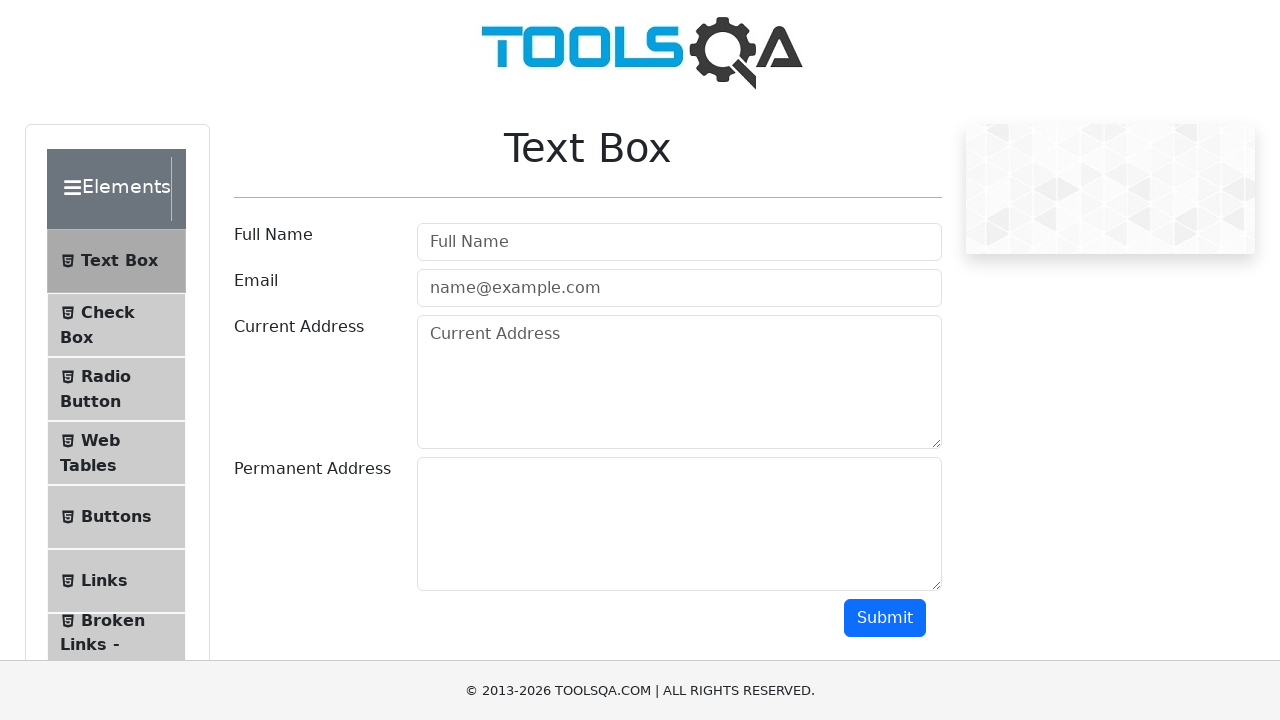

Filled Full Name field with 'Monkey' on input[placeholder='Full Name']
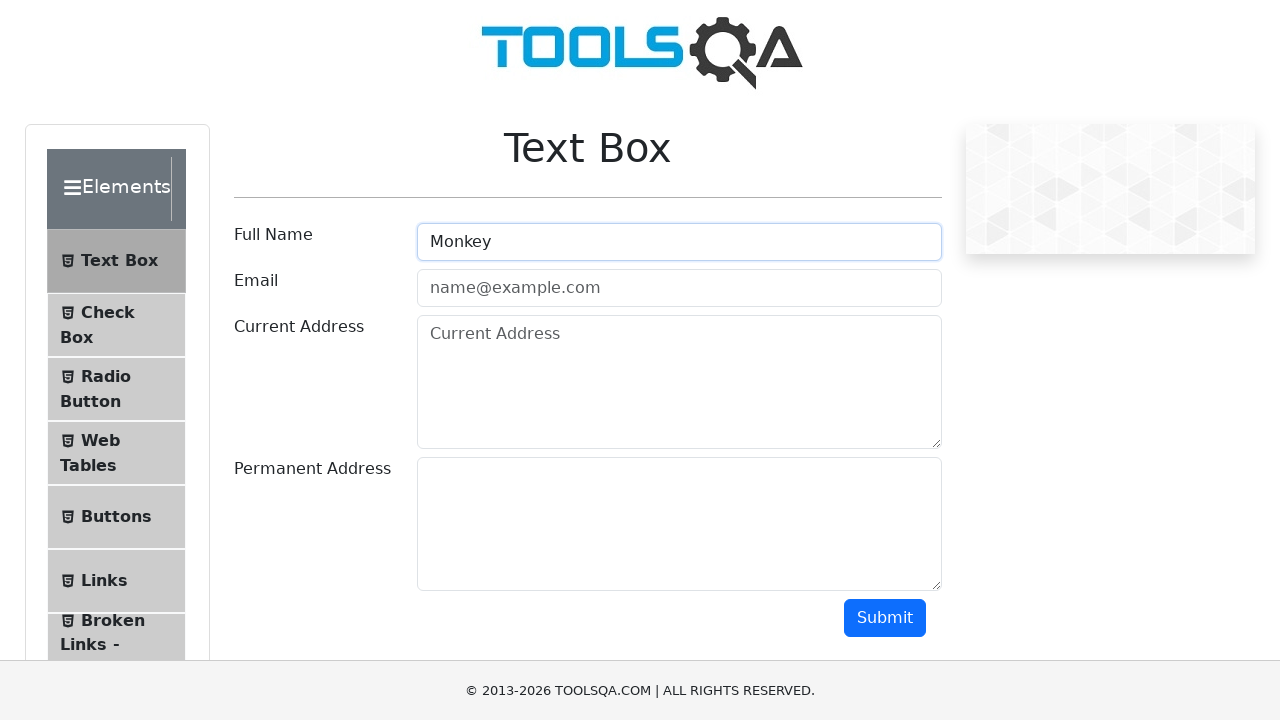

Filled Email field with 'monkey@gmail.com' on input[placeholder='name@example.com']
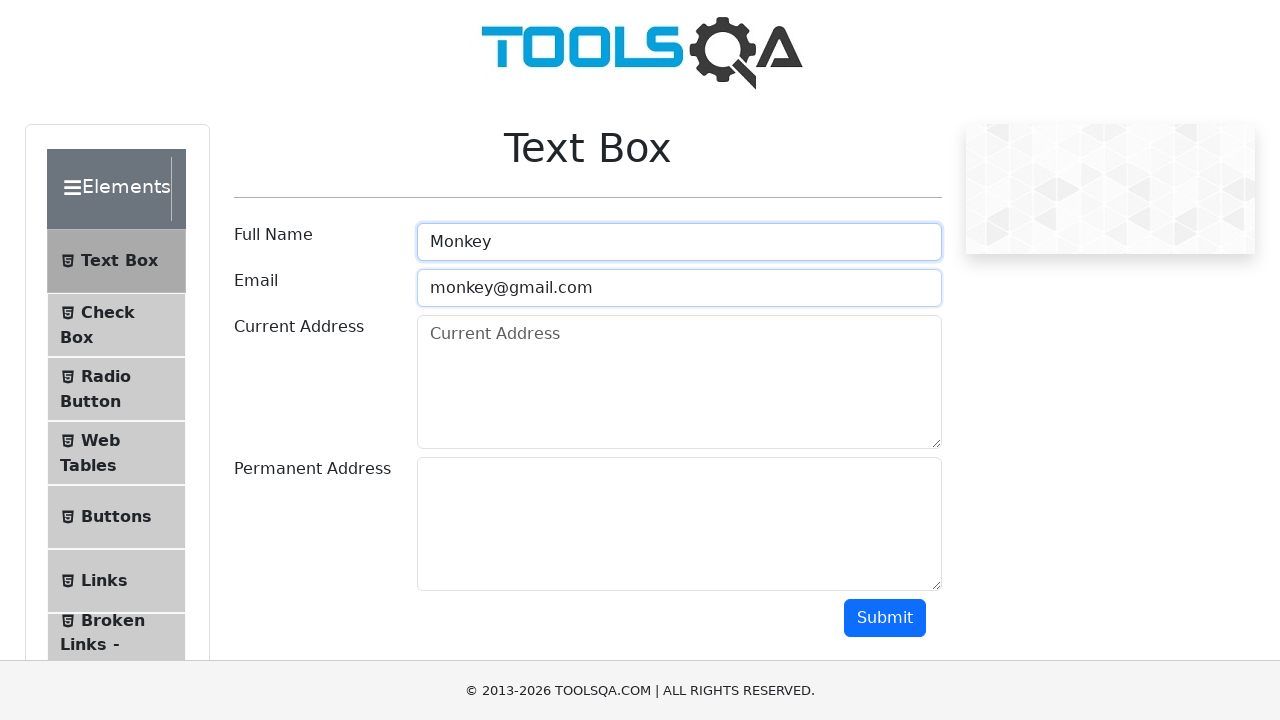

Filled Current Address field with 'Monkey str, 5' on textarea[placeholder='Current Address']
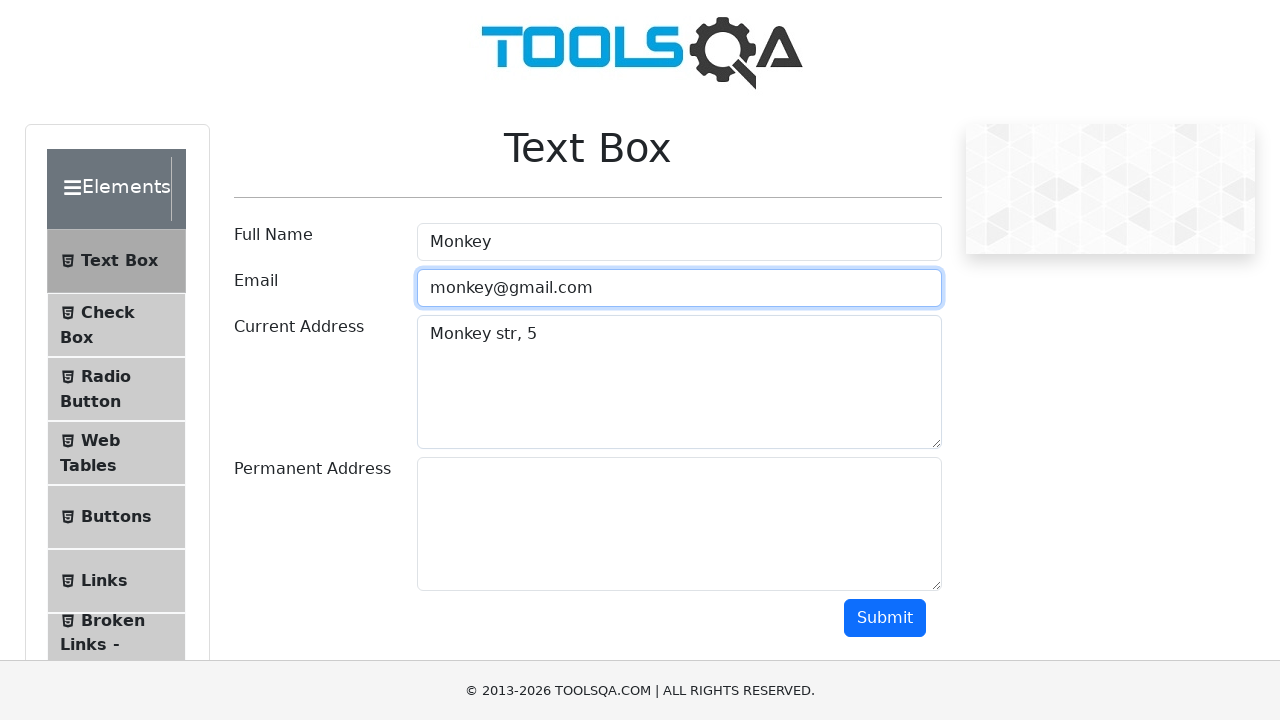

Filled Permanent Address field with 'MonkeyCity' on #permanentAddress
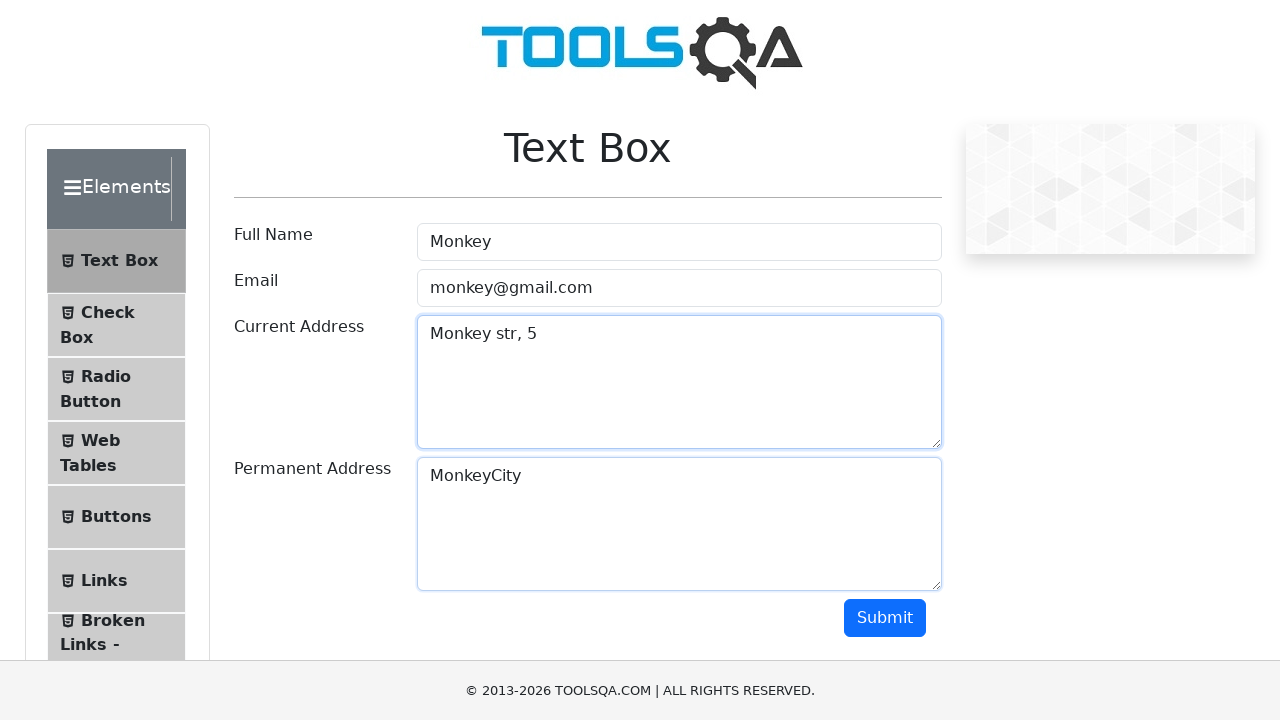

Clicked Submit button to submit the form at (885, 618) on button:has-text('Submit')
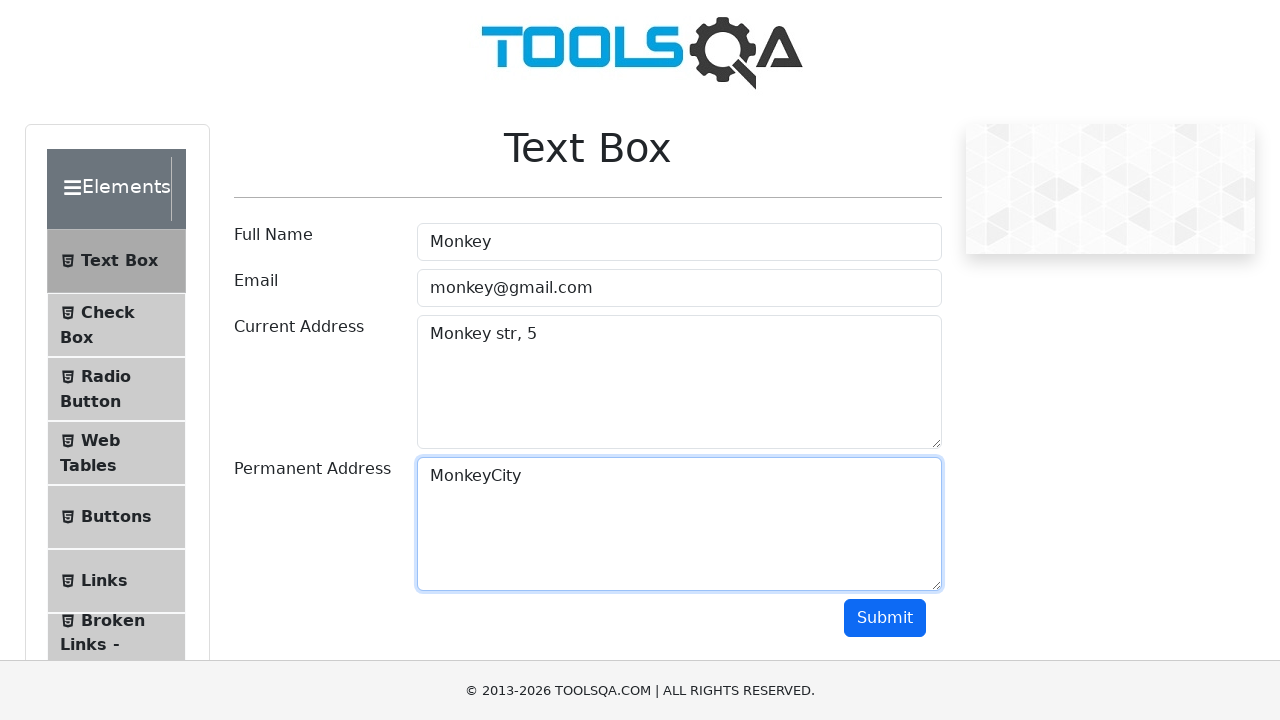

Form submission output appeared
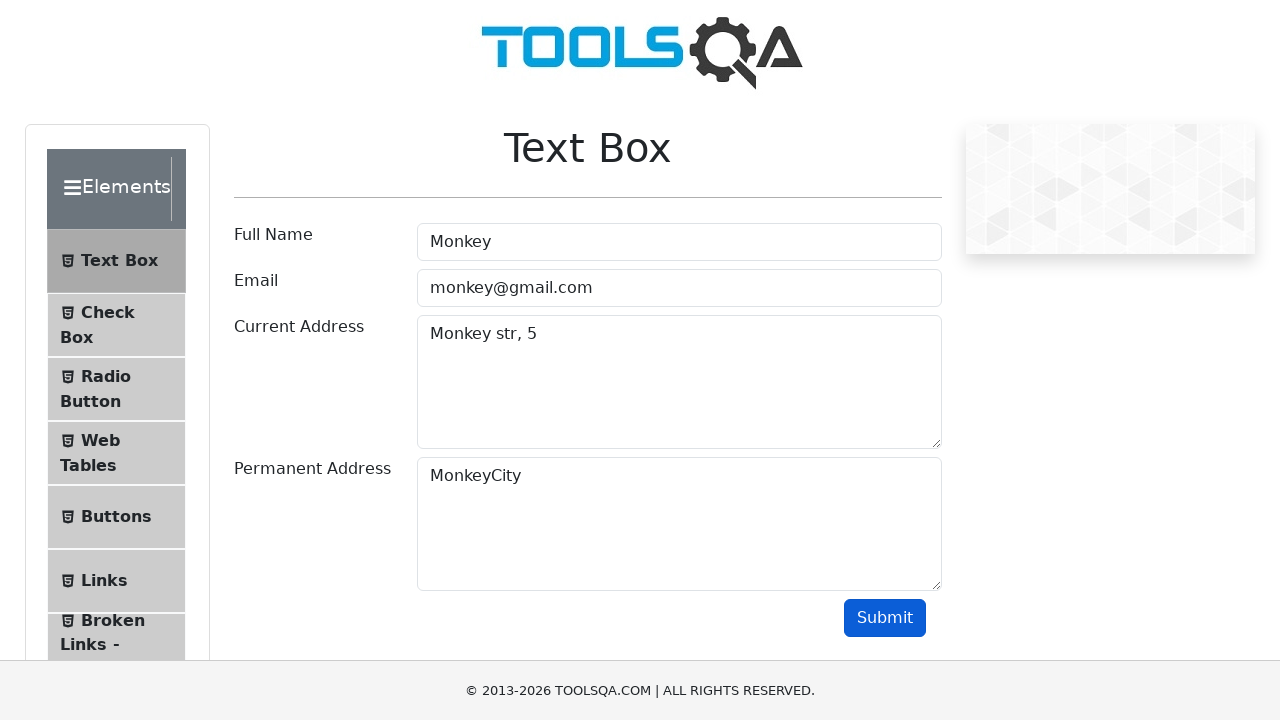

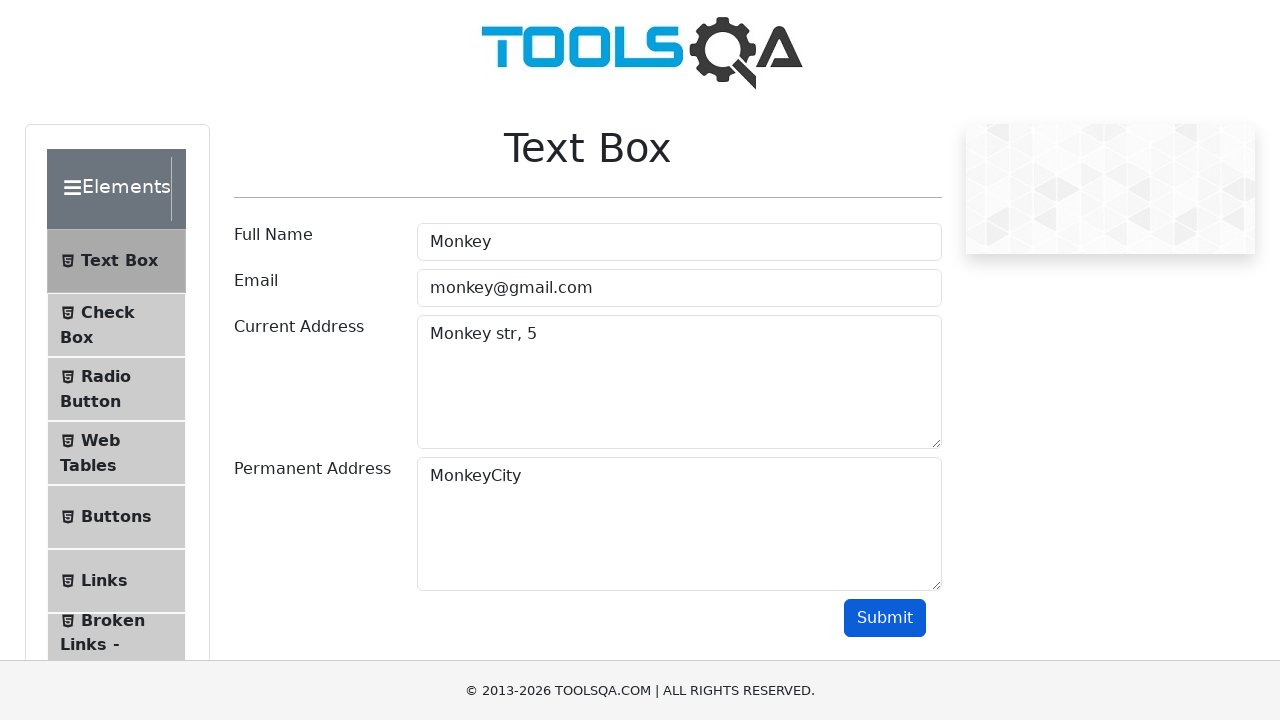